Tests the check functionality by navigating to the checkboxes page and checking an unchecked checkbox

Starting URL: https://practice.cydeo.com/

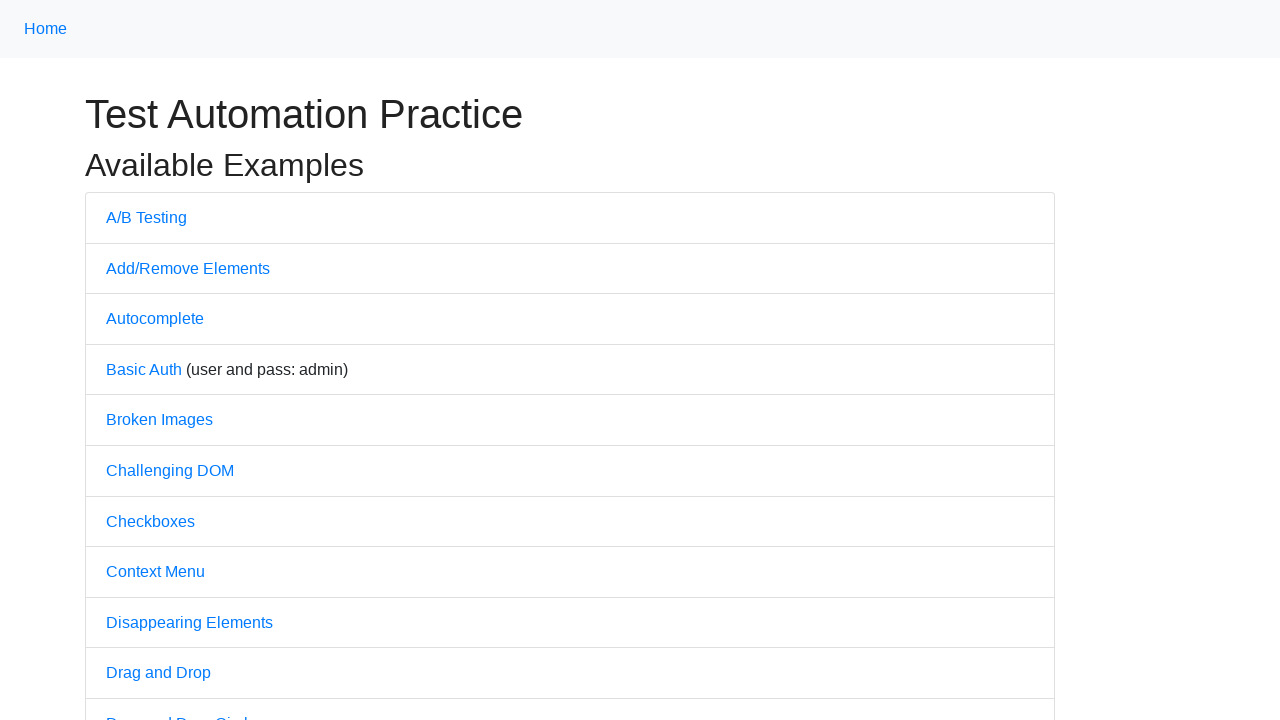

Clicked on the Checkboxes link to navigate to checkboxes page at (150, 521) on text='Checkboxes'
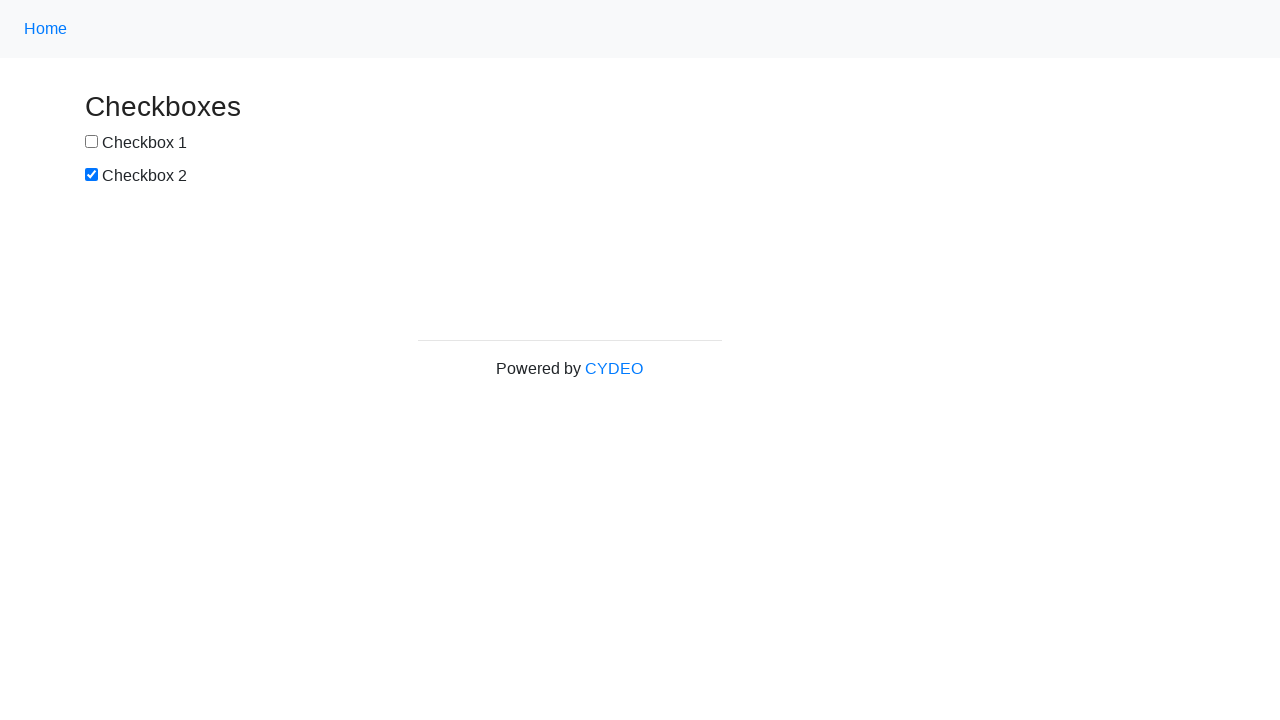

Checked the first checkbox (#box1) at (92, 142) on #box1
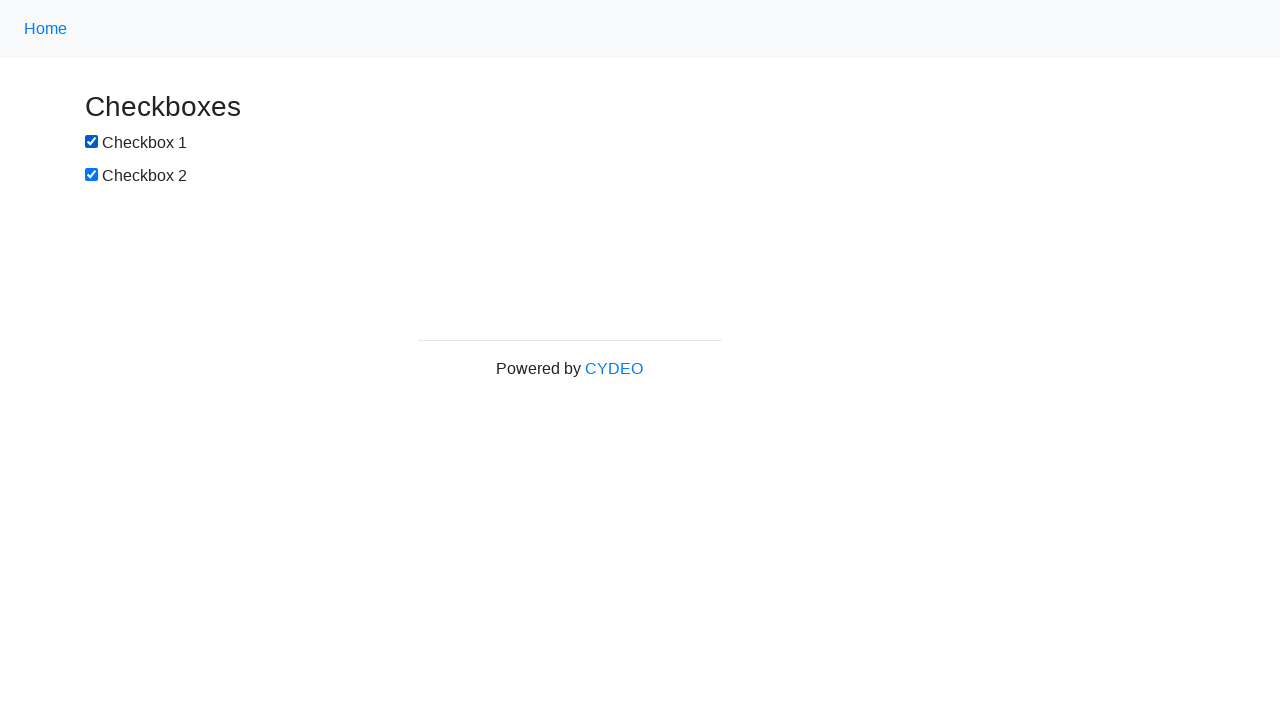

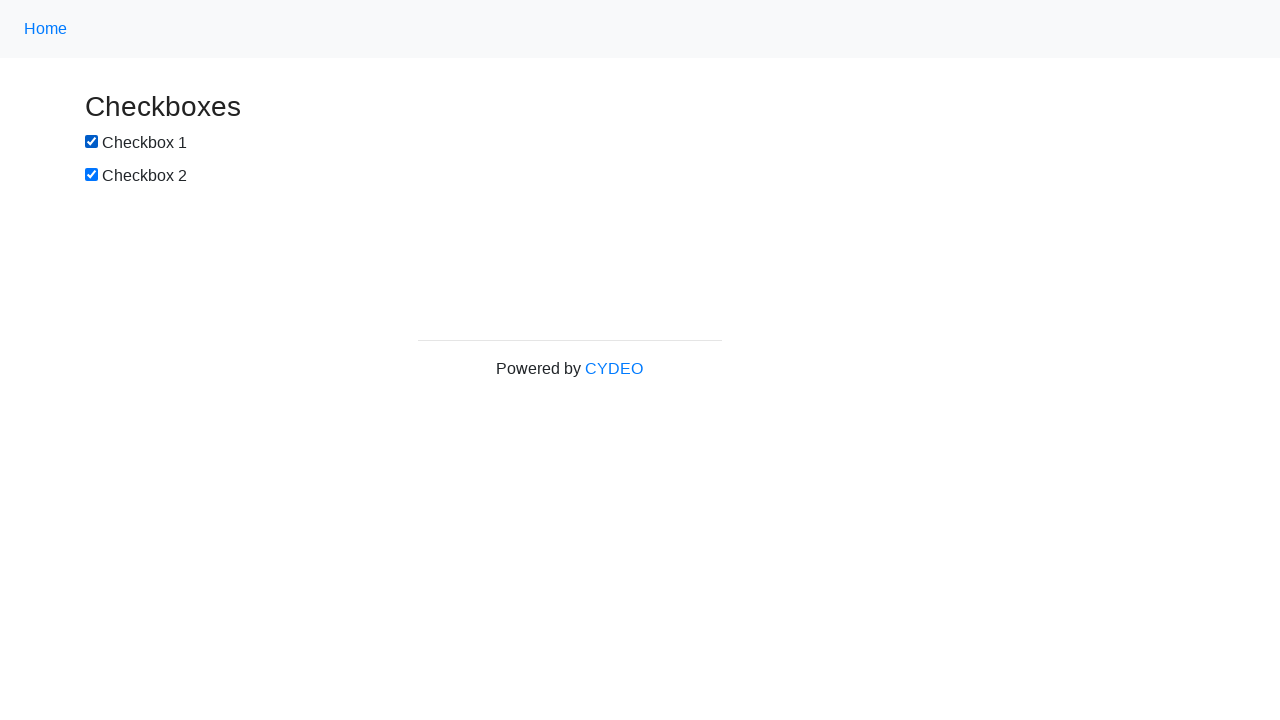